Navigates to jQuery UI website and clicks on the Droppable demo link to access the drag and drop demonstration page.

Starting URL: https://jqueryui.com/

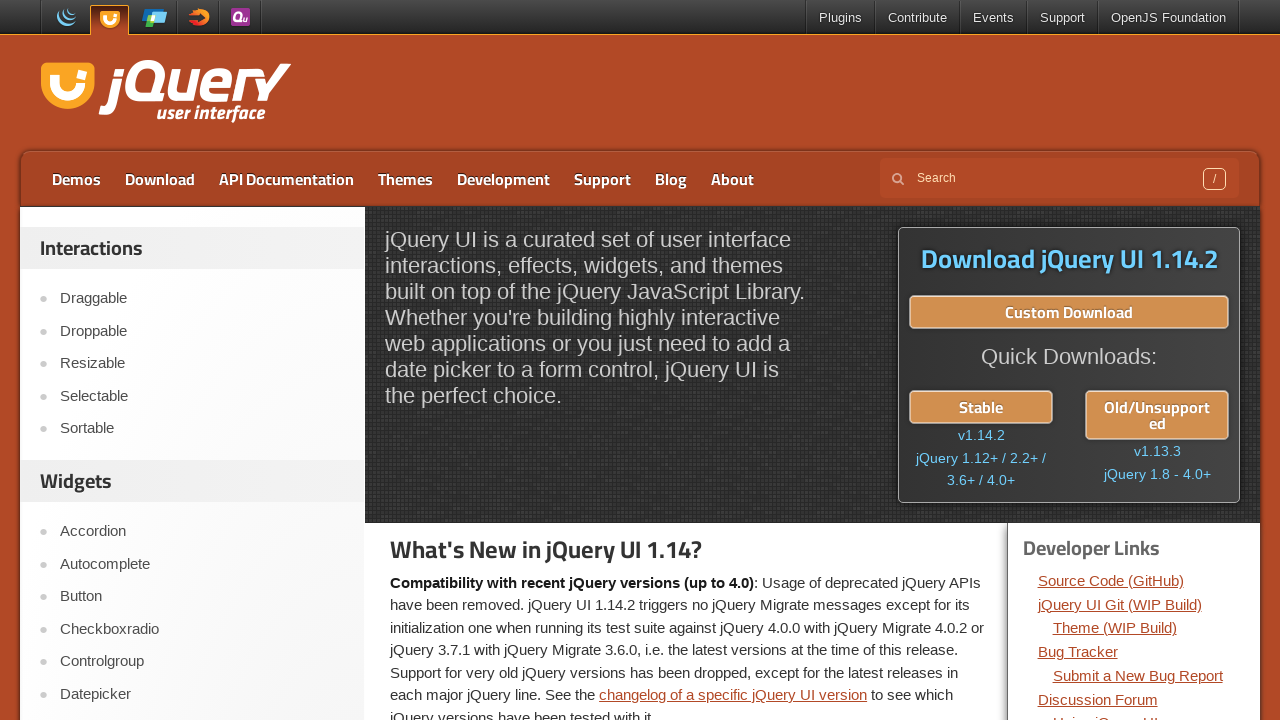

Navigated to jQuery UI website
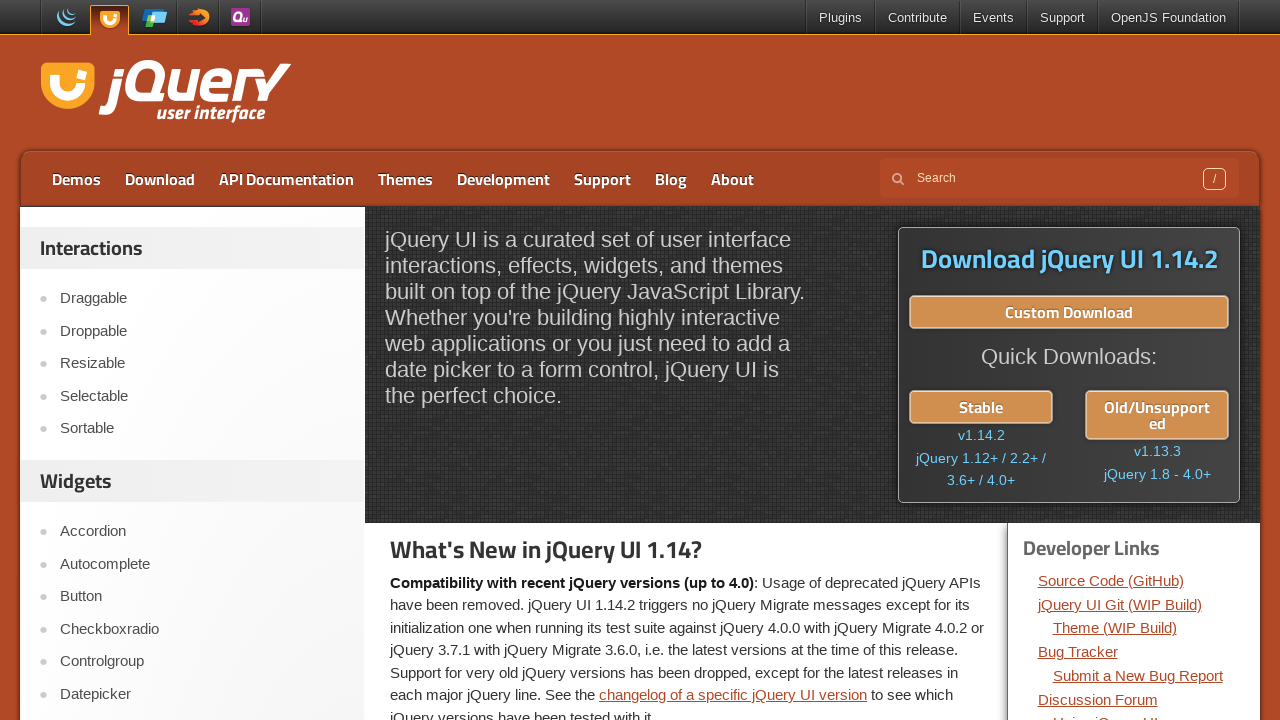

Clicked on Droppable demo link at (202, 331) on text=Droppable
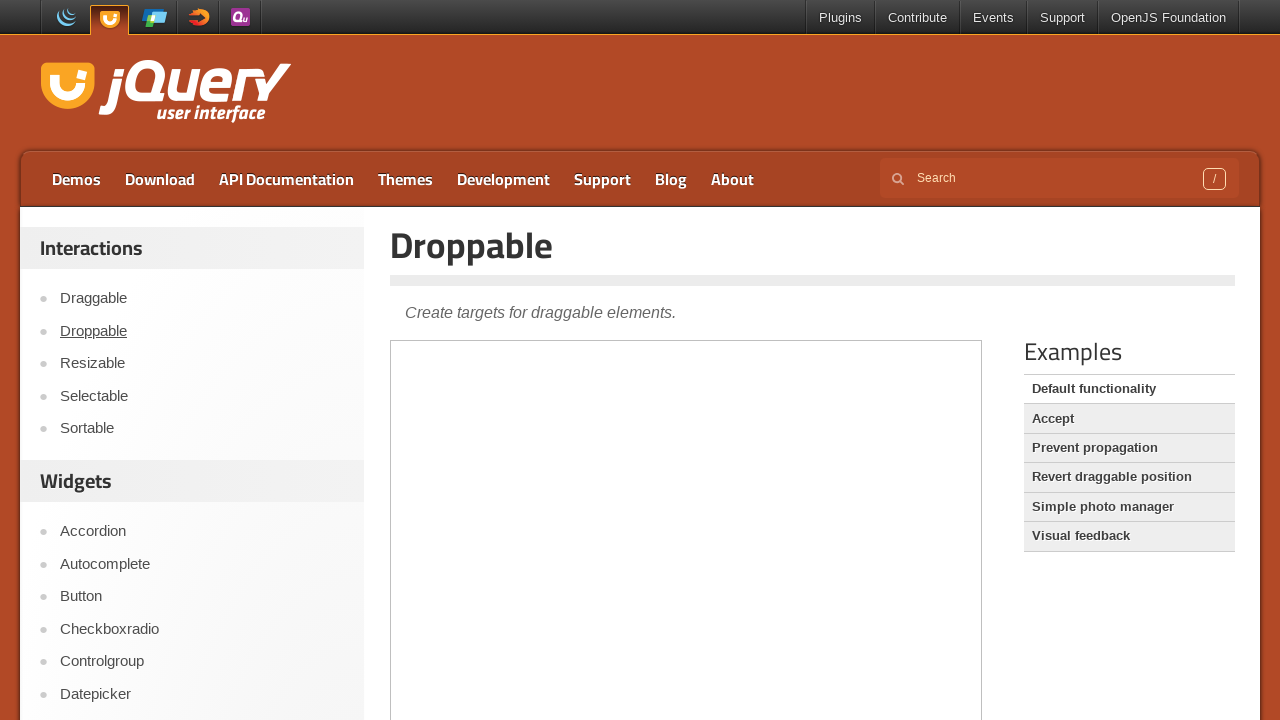

Droppable demo page loaded successfully
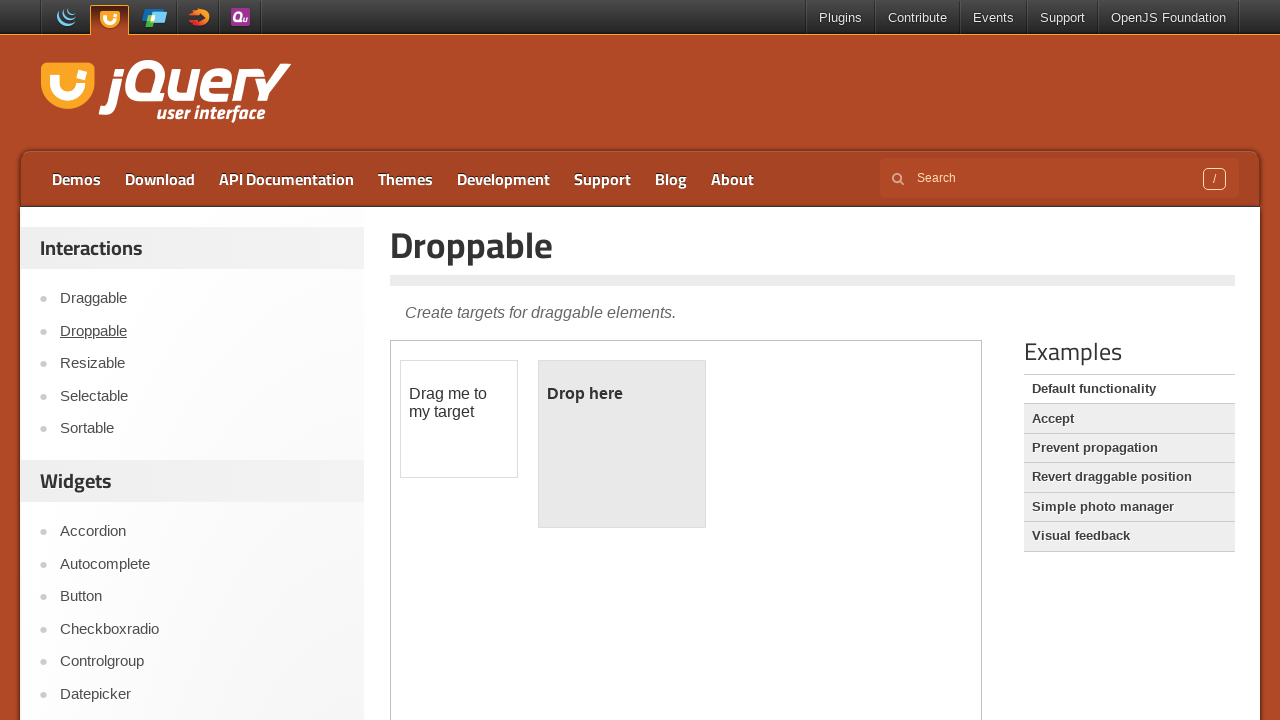

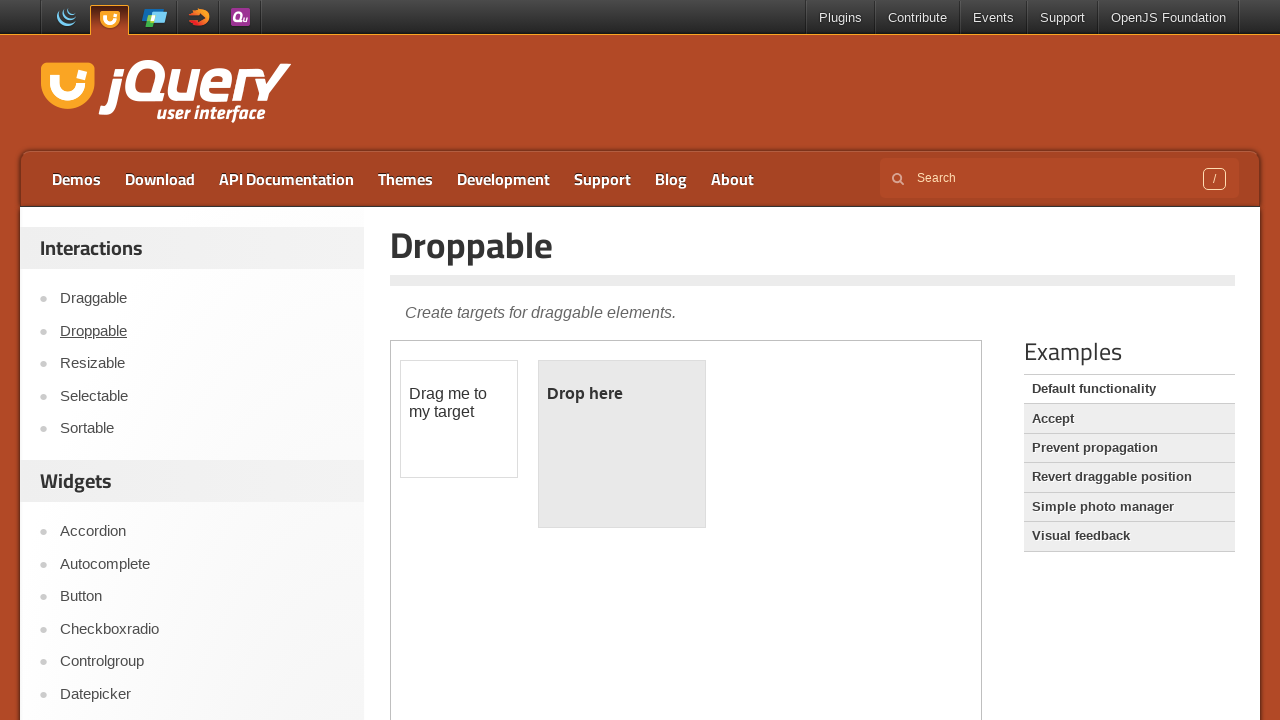